Tests file download functionality by navigating to a download page, clicking the first download link, and verifying that a file was downloaded successfully.

Starting URL: http://the-internet.herokuapp.com/download

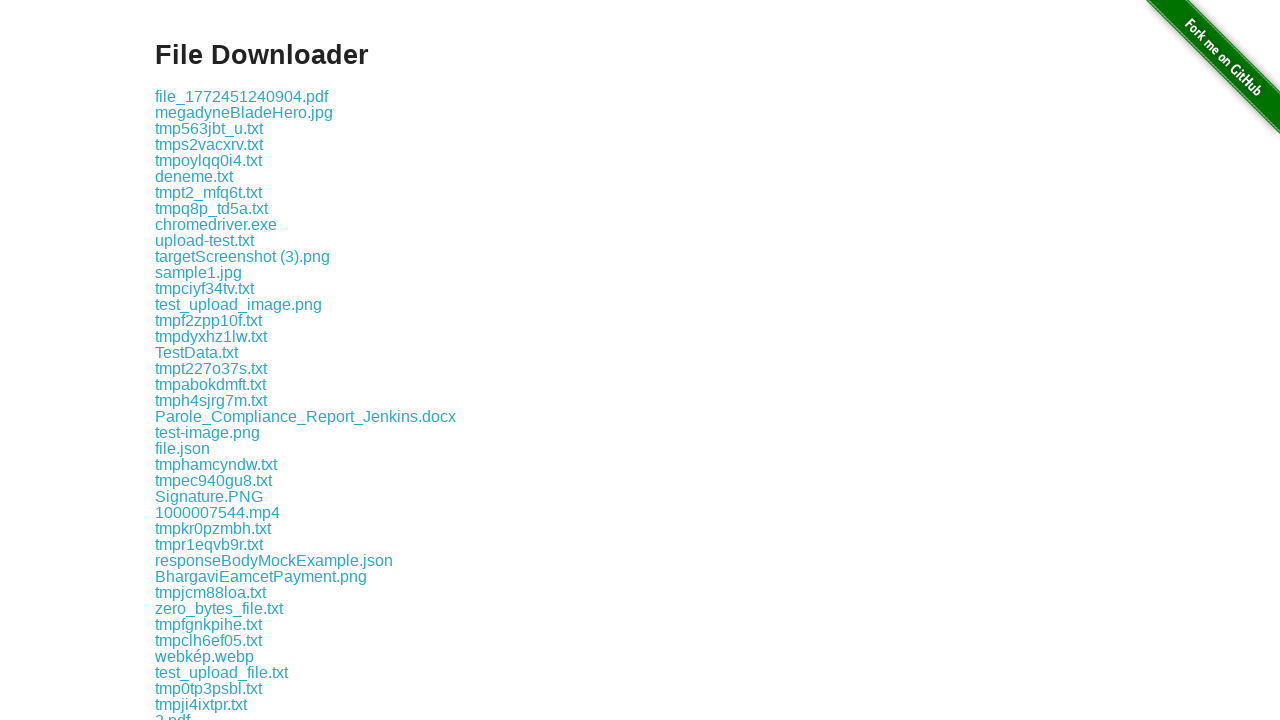

Clicked the first download link at (242, 96) on .example a >> nth=0
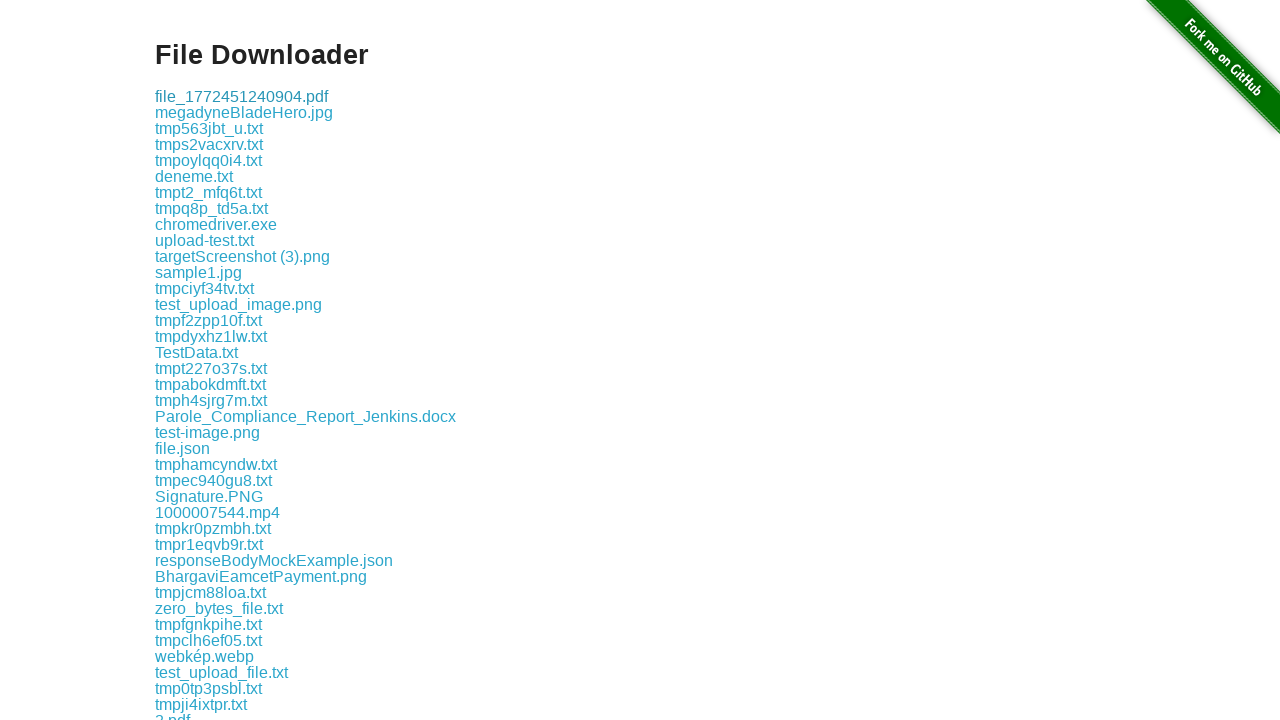

Waited 2 seconds for download to complete
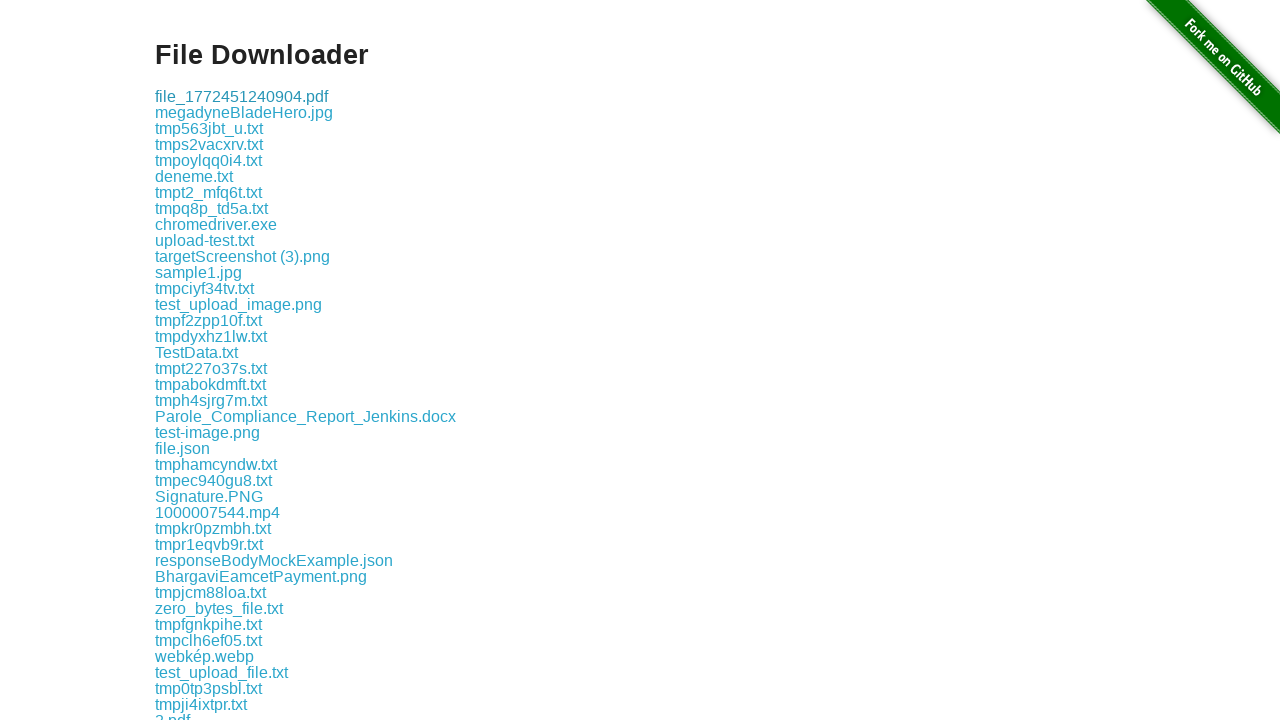

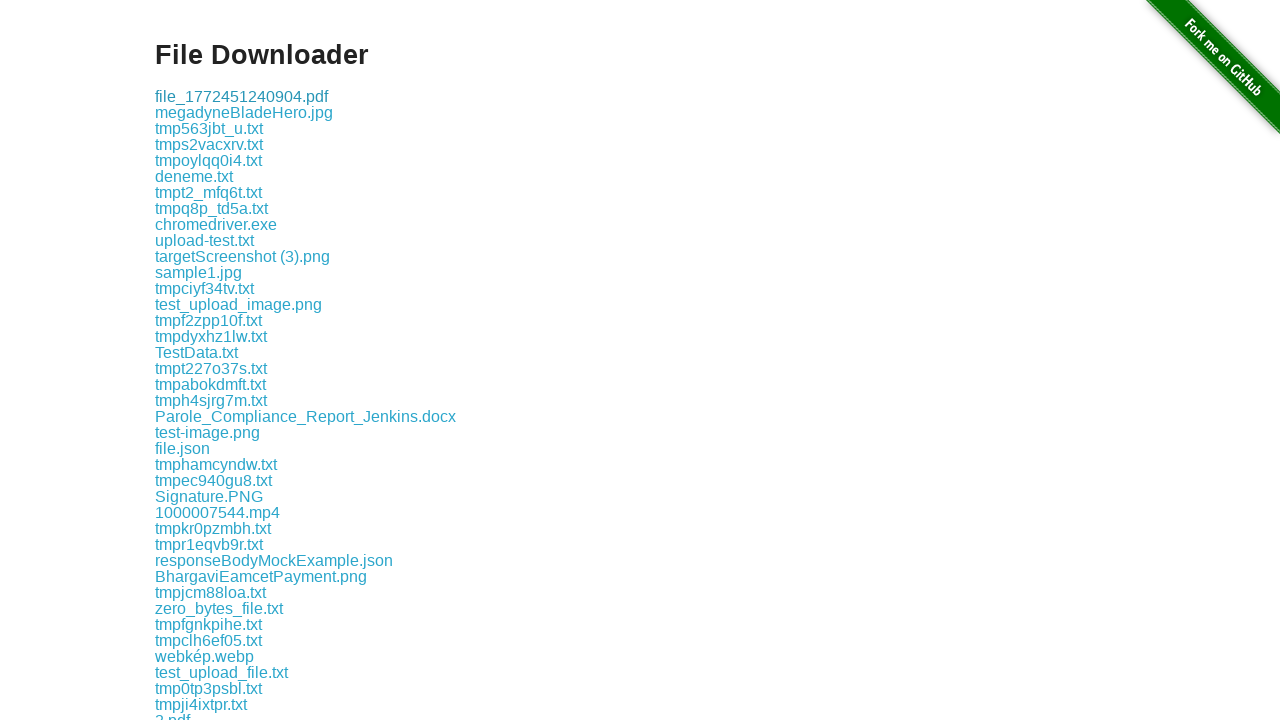